Tests file download functionality by clicking a download link and verifying the file downloads

Starting URL: https://testcenter.techproeducation.com/index.php?page=file-download

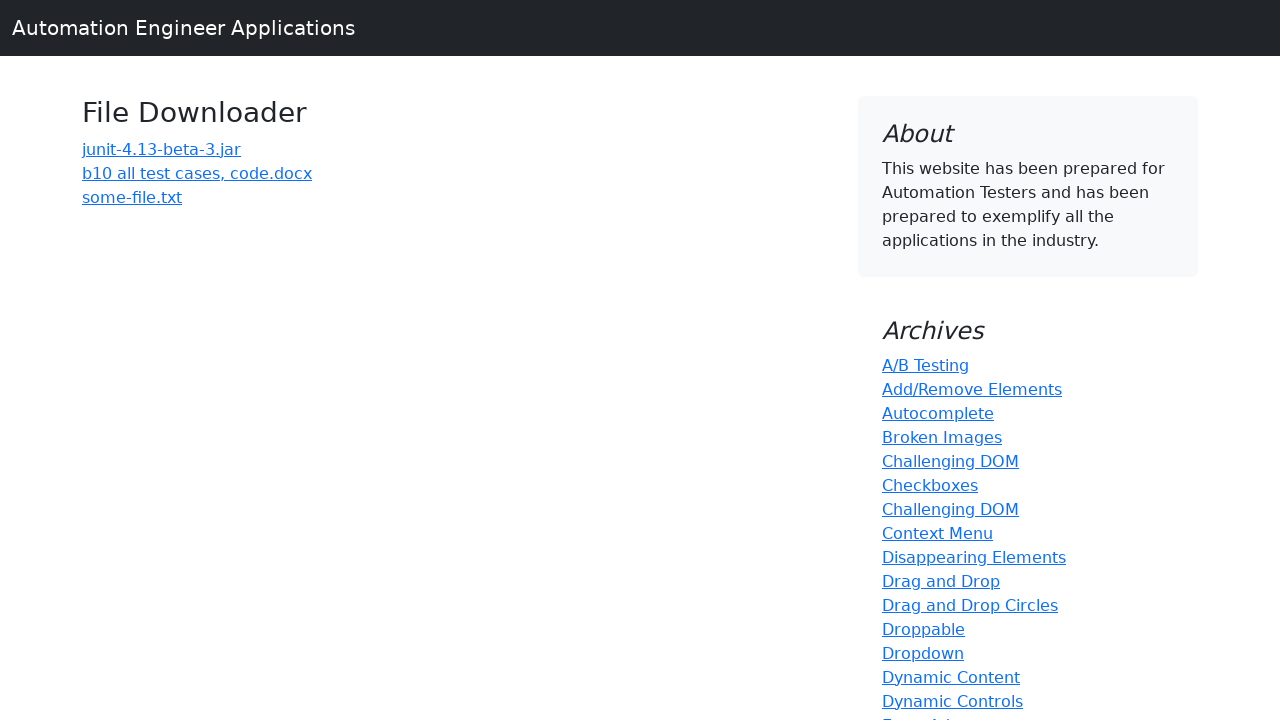

Navigated to file download test page
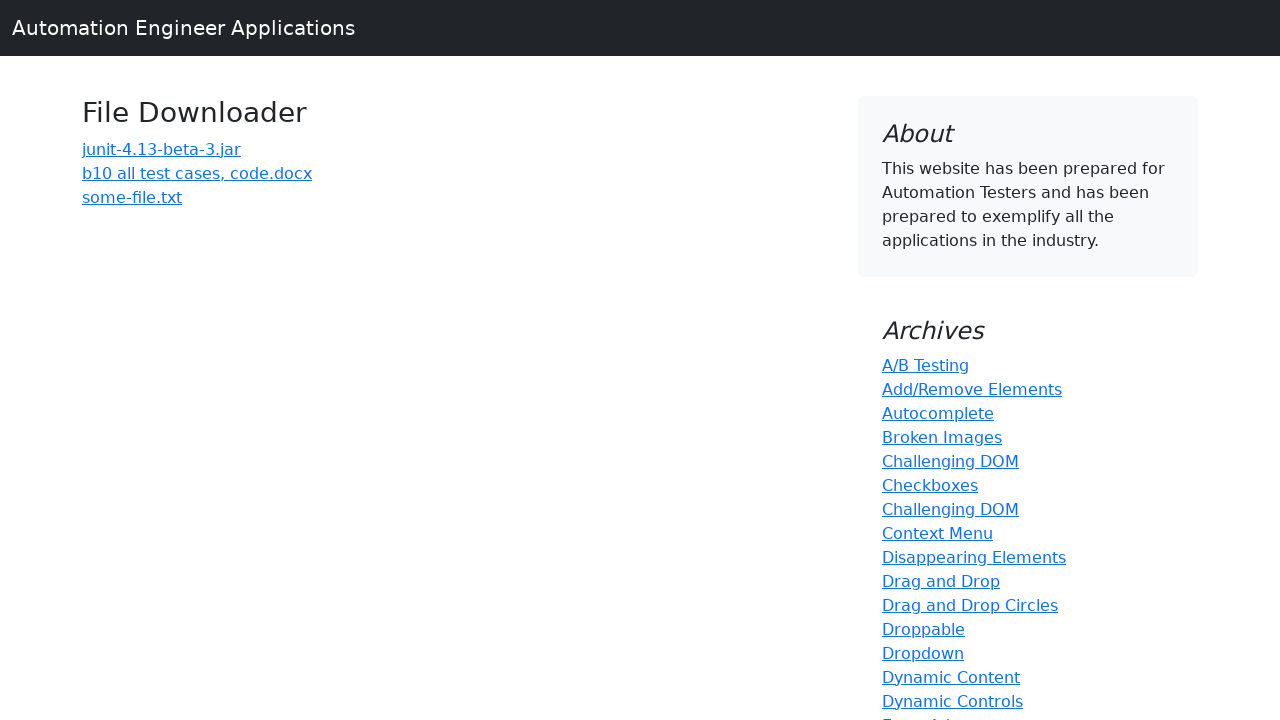

Clicked download link for 'b10 all test cases, code.docx' at (197, 173) on a:text('b10 all test cases, code.docx')
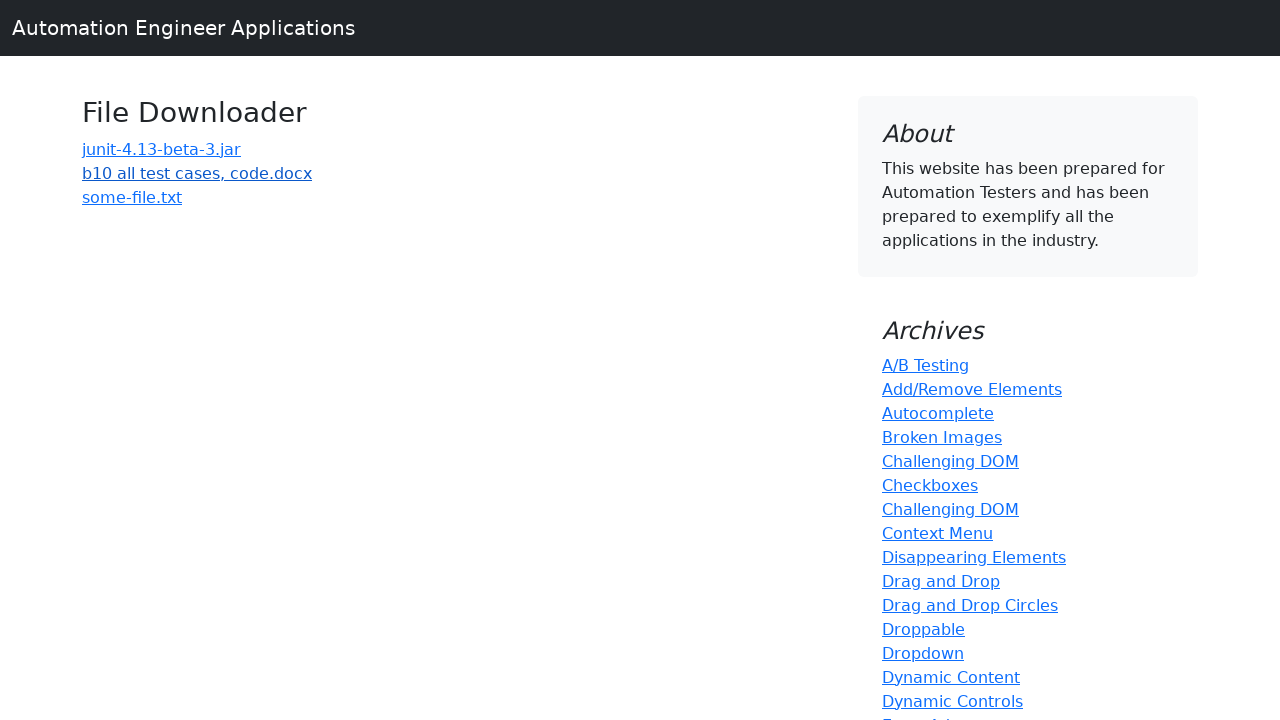

Waited for file download to complete
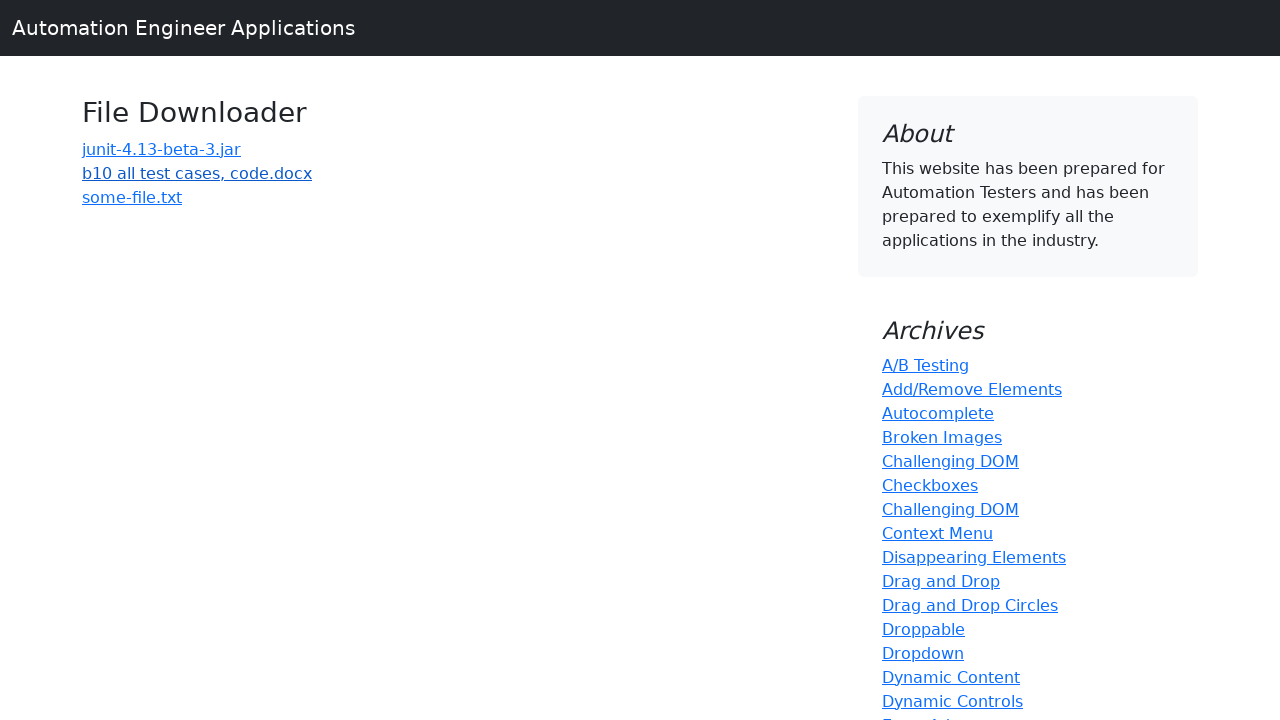

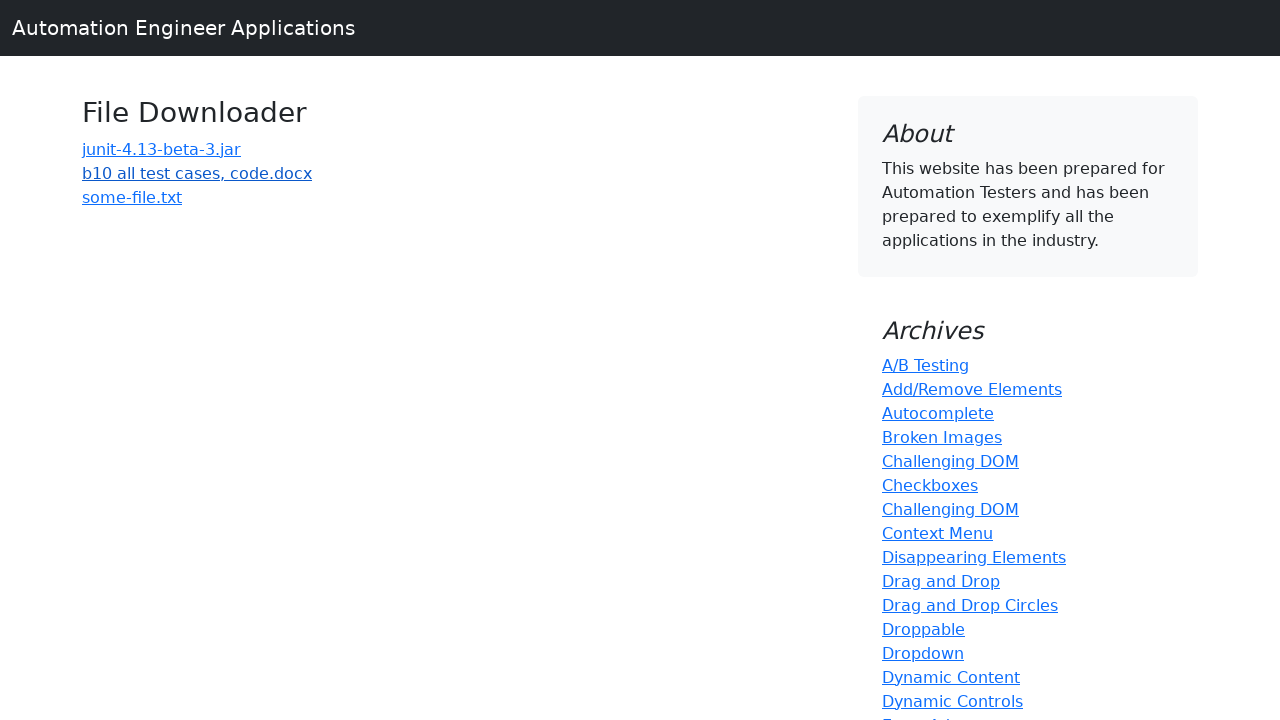